Tests that edits are saved when the input loses focus (blur)

Starting URL: https://demo.playwright.dev/todomvc

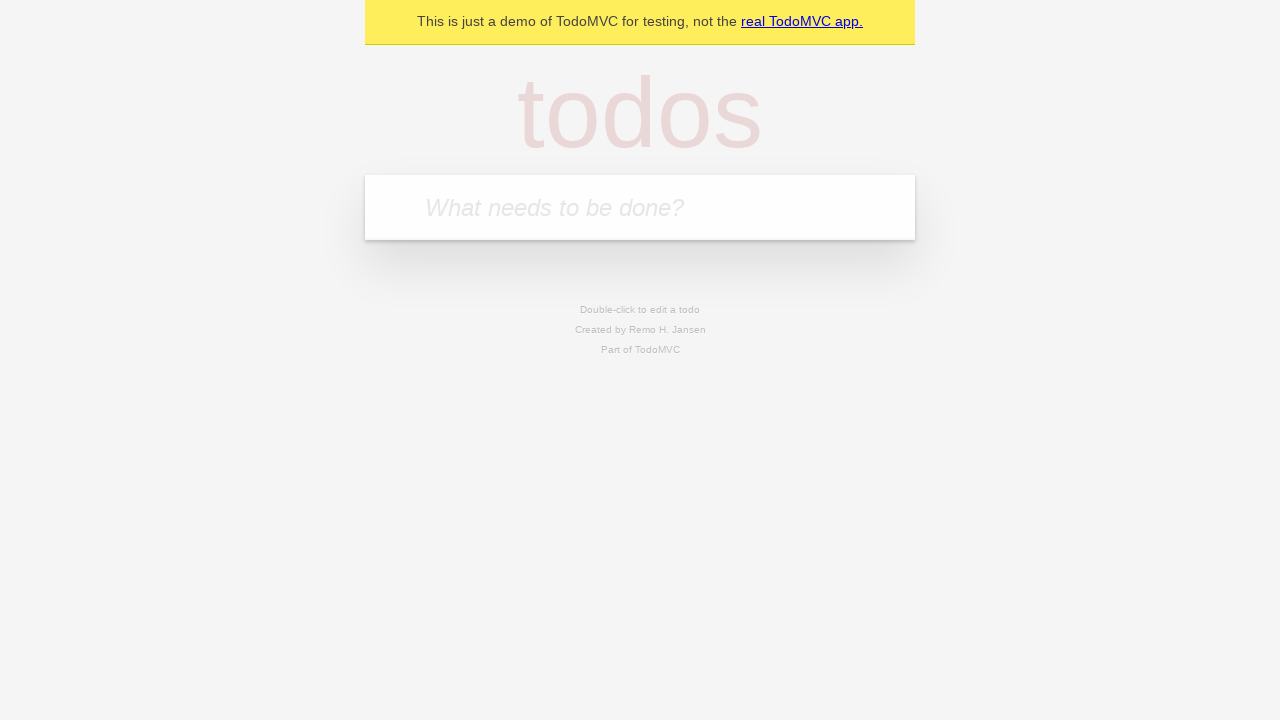

Filled todo input with 'buy some cheese' on internal:attr=[placeholder="What needs to be done?"i]
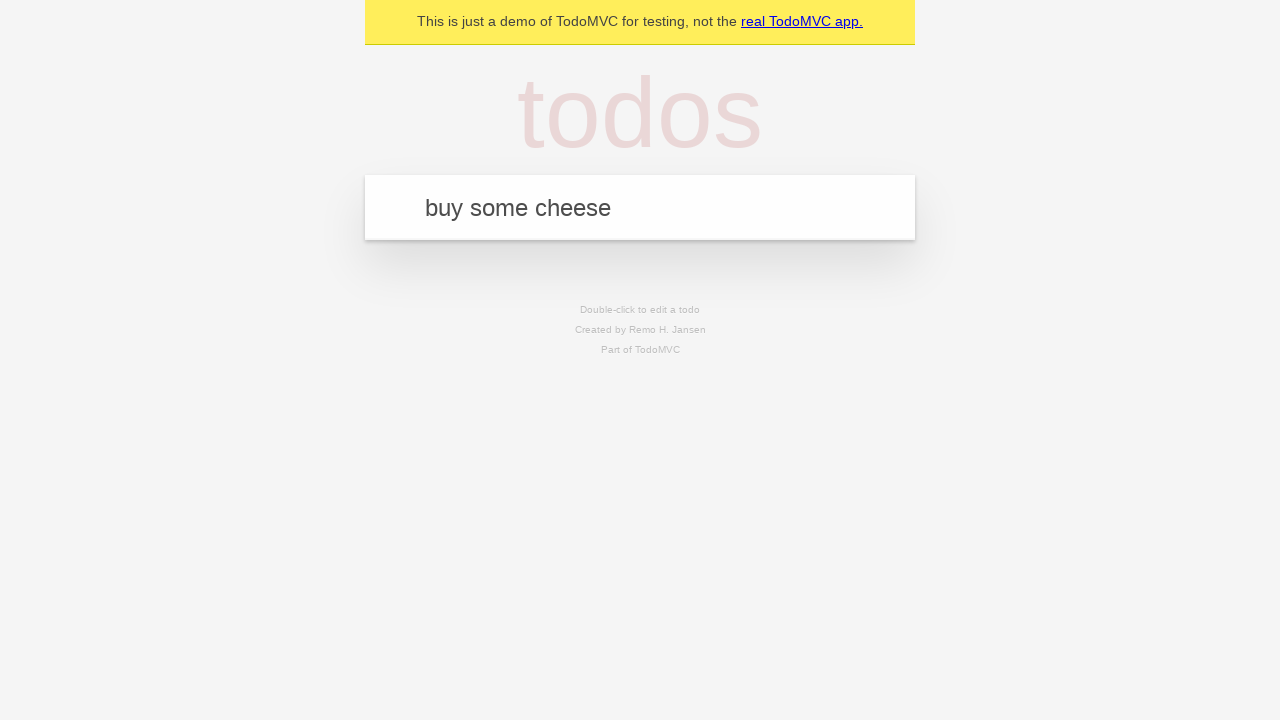

Pressed Enter to create first todo item on internal:attr=[placeholder="What needs to be done?"i]
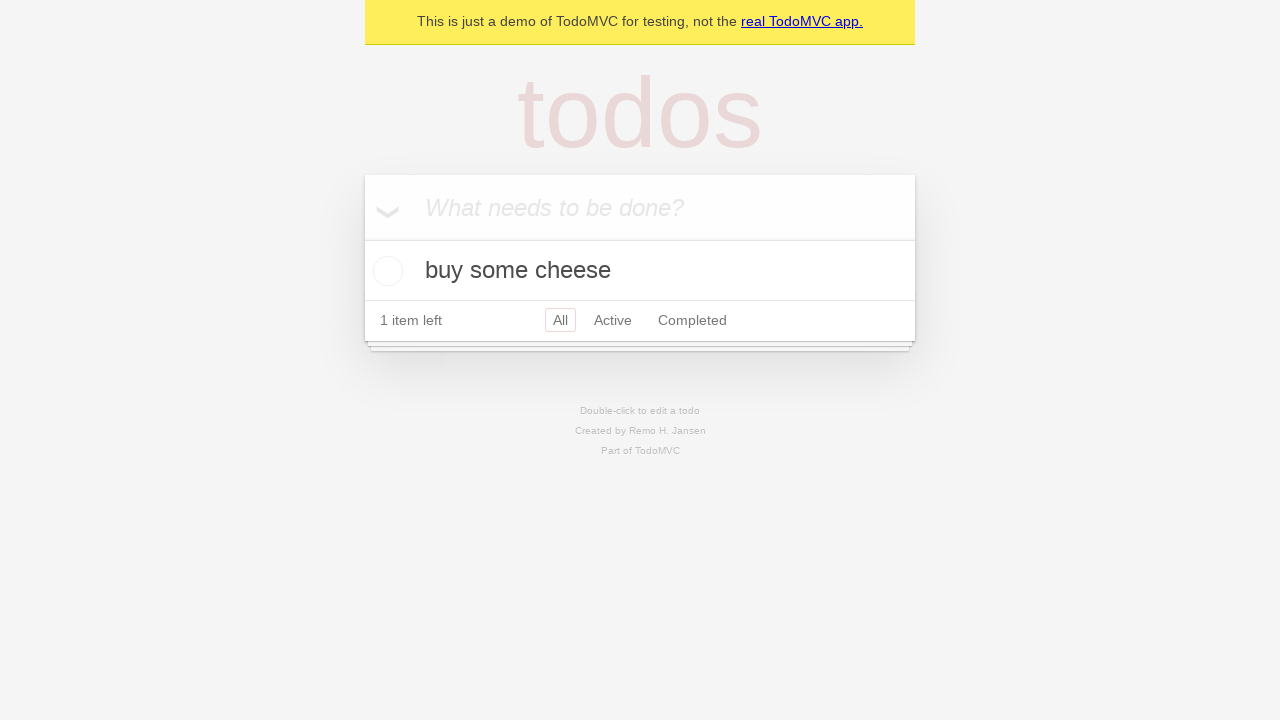

Filled todo input with 'feed the cat' on internal:attr=[placeholder="What needs to be done?"i]
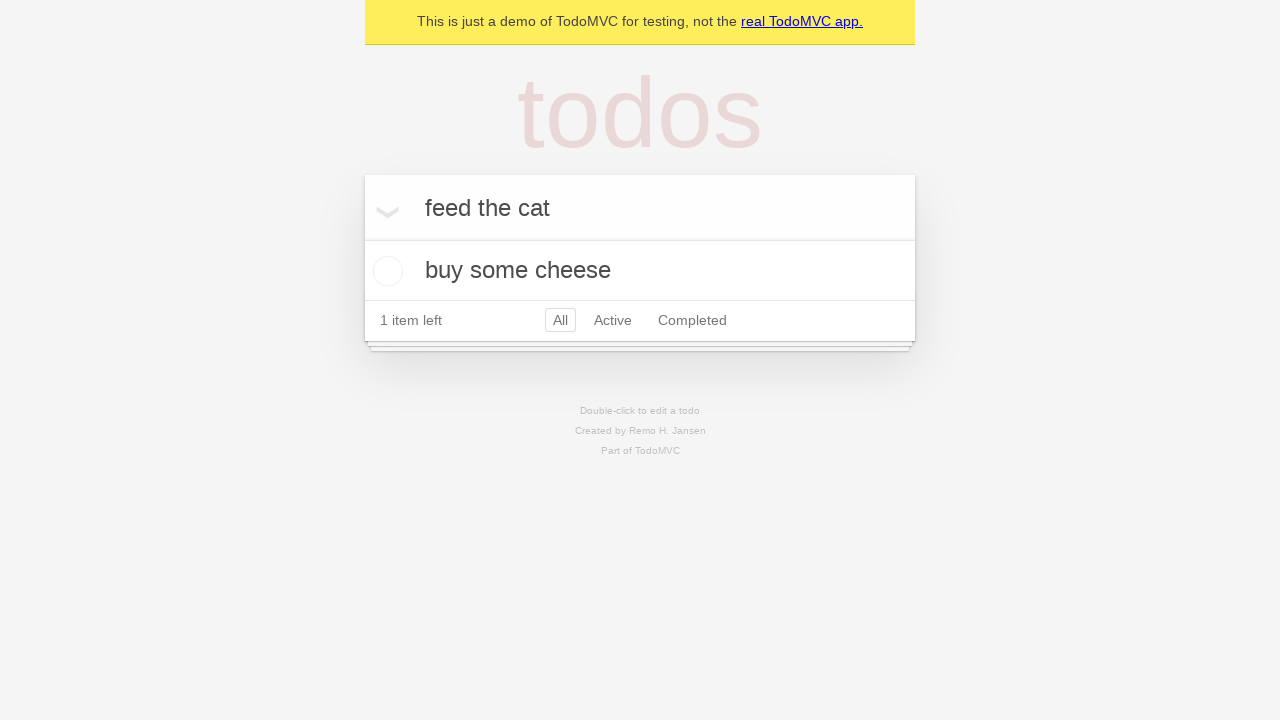

Pressed Enter to create second todo item on internal:attr=[placeholder="What needs to be done?"i]
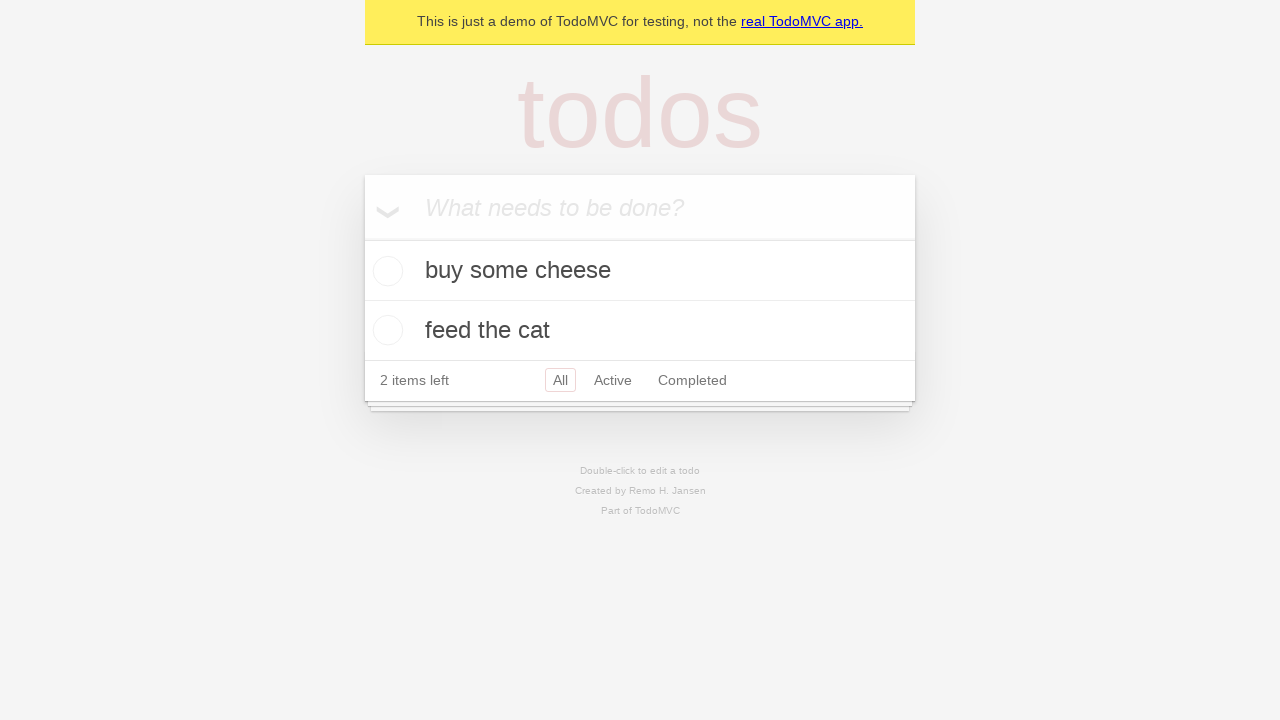

Filled todo input with 'book a doctors appointment' on internal:attr=[placeholder="What needs to be done?"i]
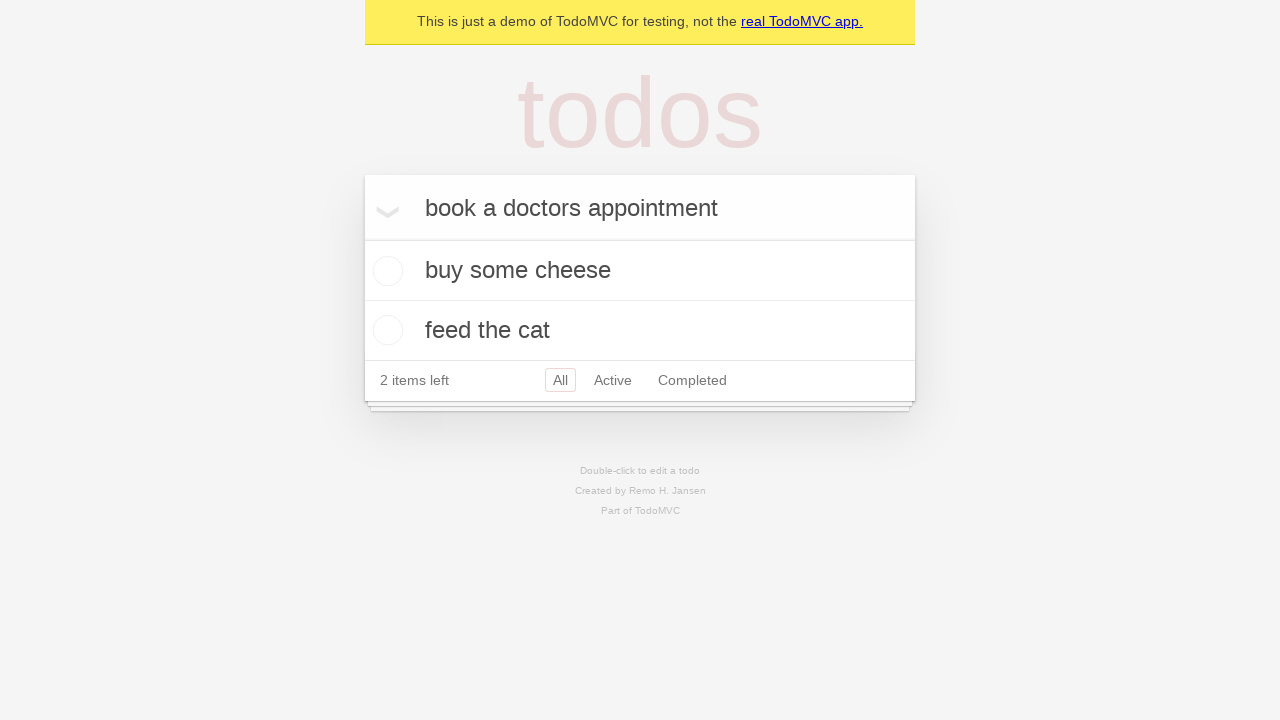

Pressed Enter to create third todo item on internal:attr=[placeholder="What needs to be done?"i]
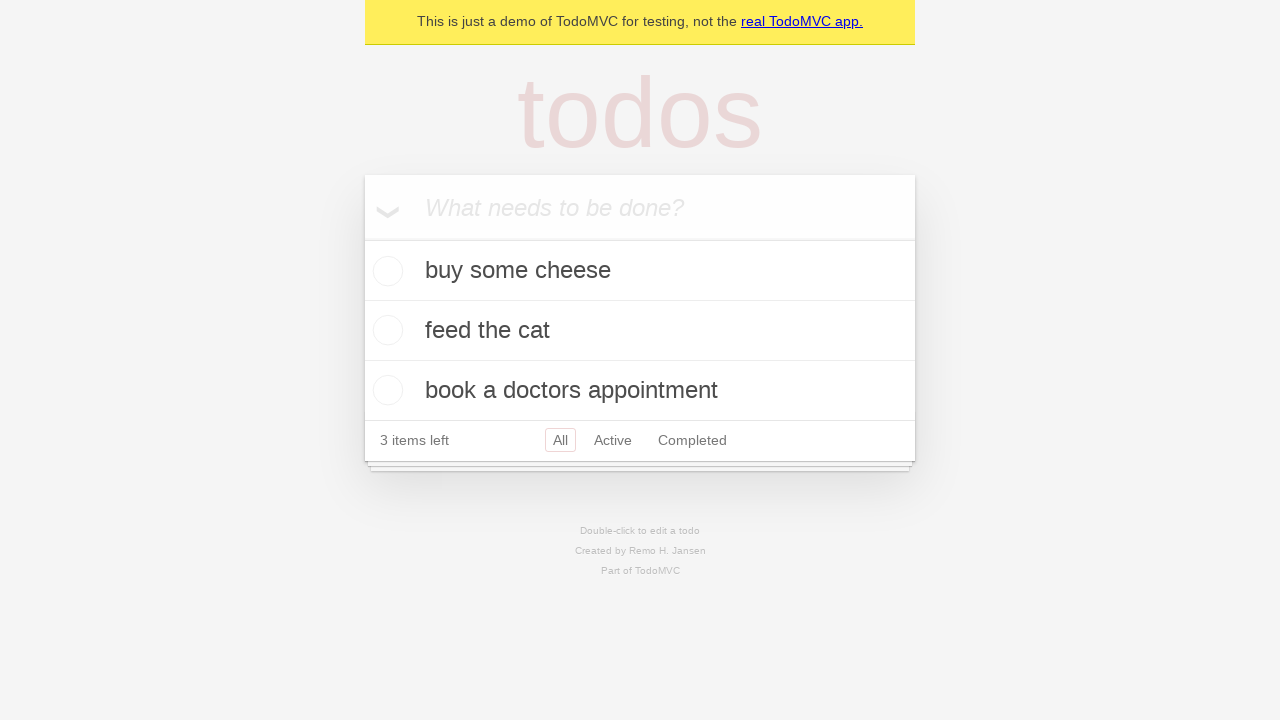

Located all todo items
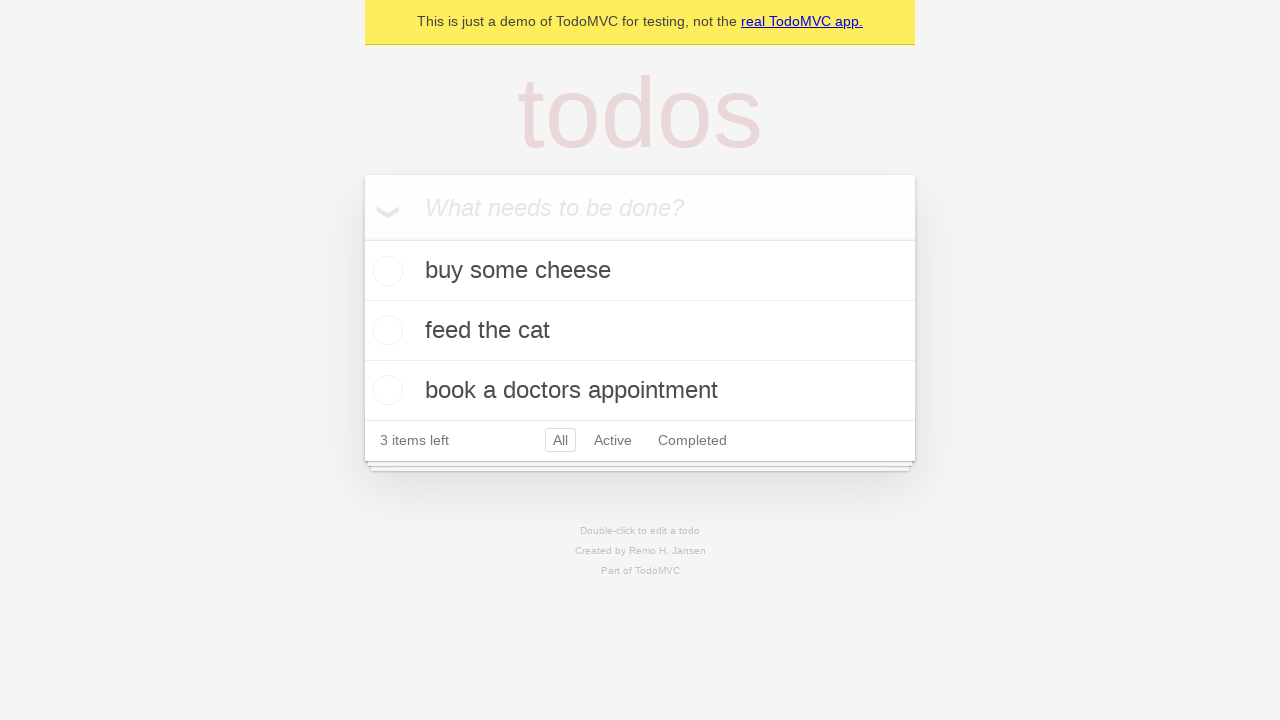

Double-clicked second todo item to enter edit mode at (640, 331) on internal:testid=[data-testid="todo-item"s] >> nth=1
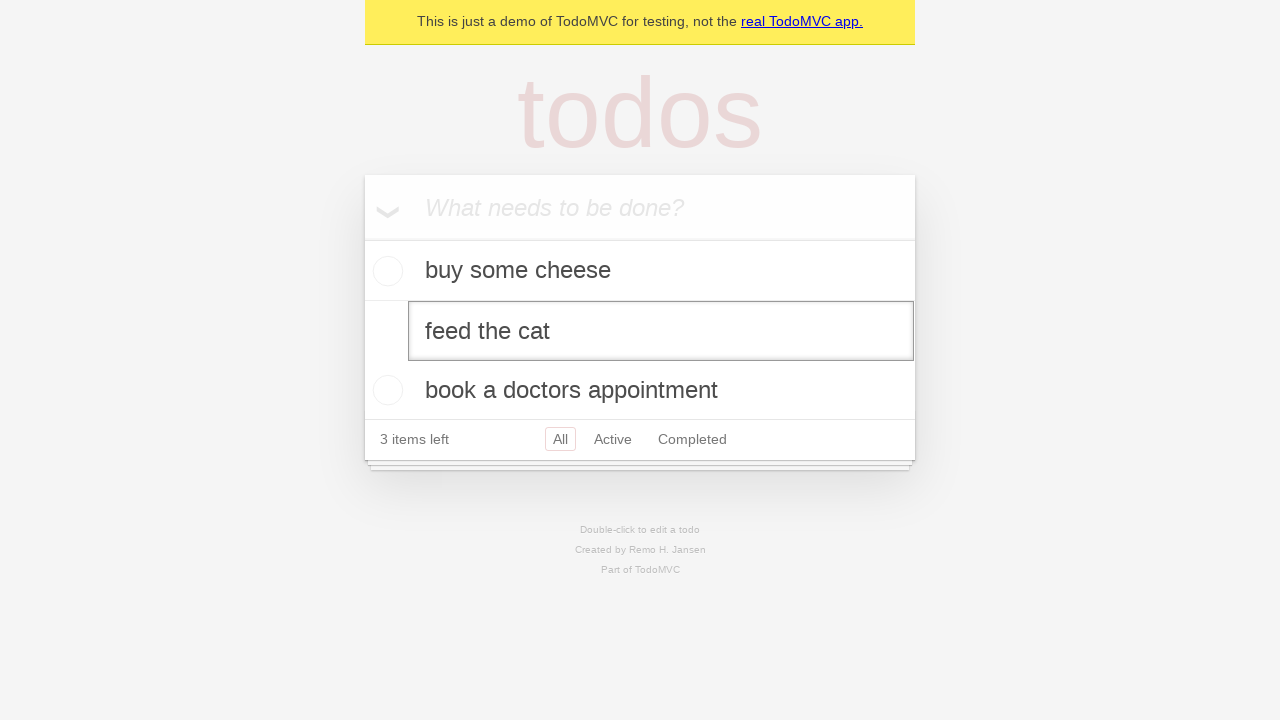

Filled edit field with 'buy some sausages' on internal:testid=[data-testid="todo-item"s] >> nth=1 >> internal:role=textbox[nam
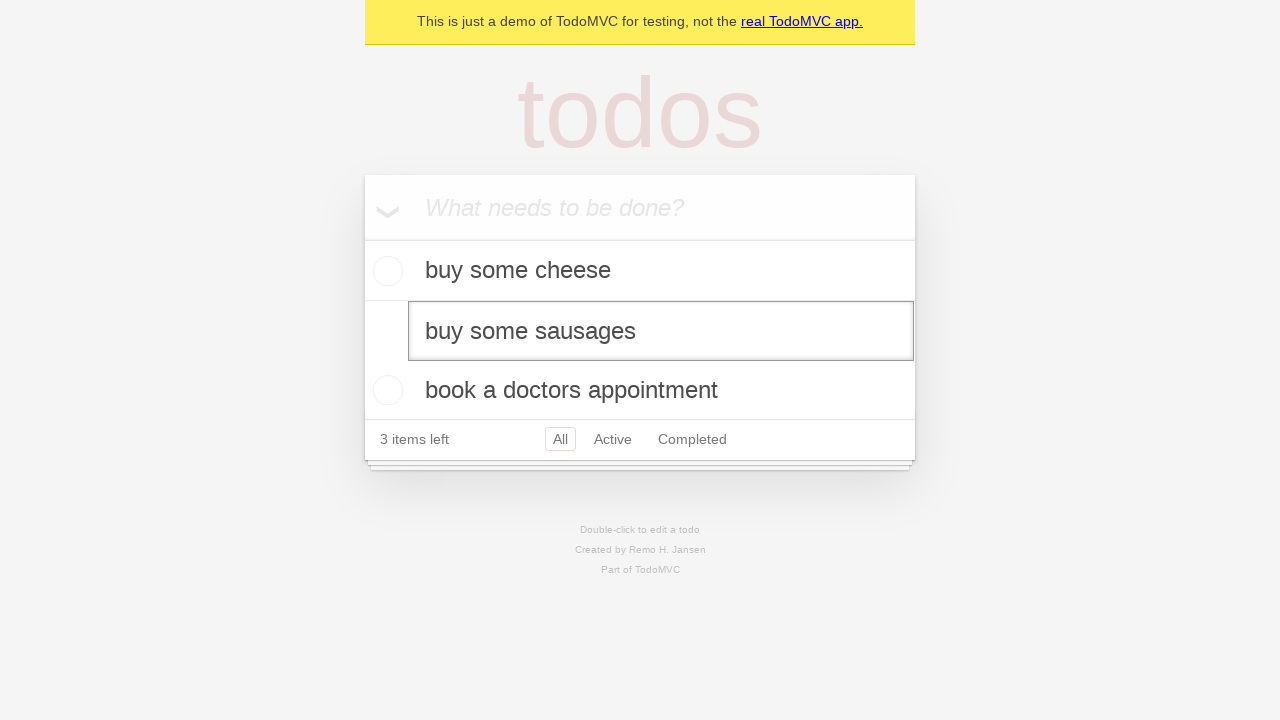

Dispatched blur event to save edits
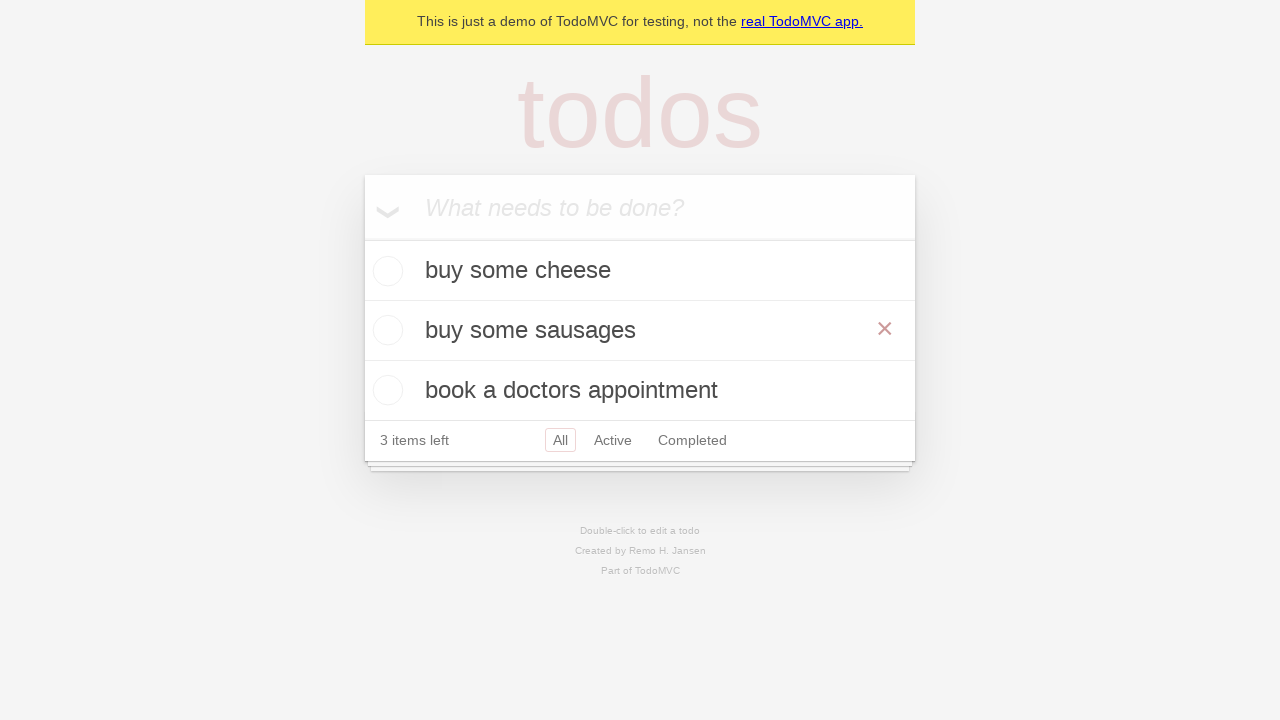

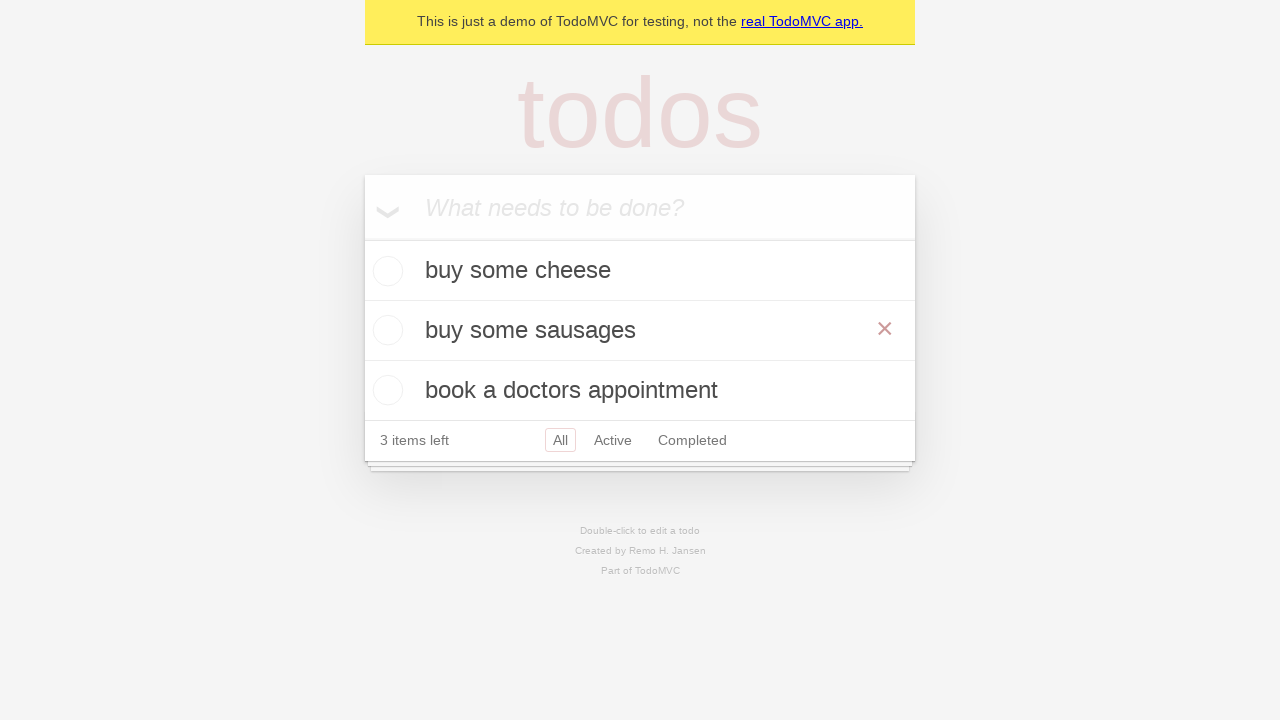